Tests adding 10 elements and then deleting all of them one by one

Starting URL: https://the-internet.herokuapp.com/add_remove_elements/

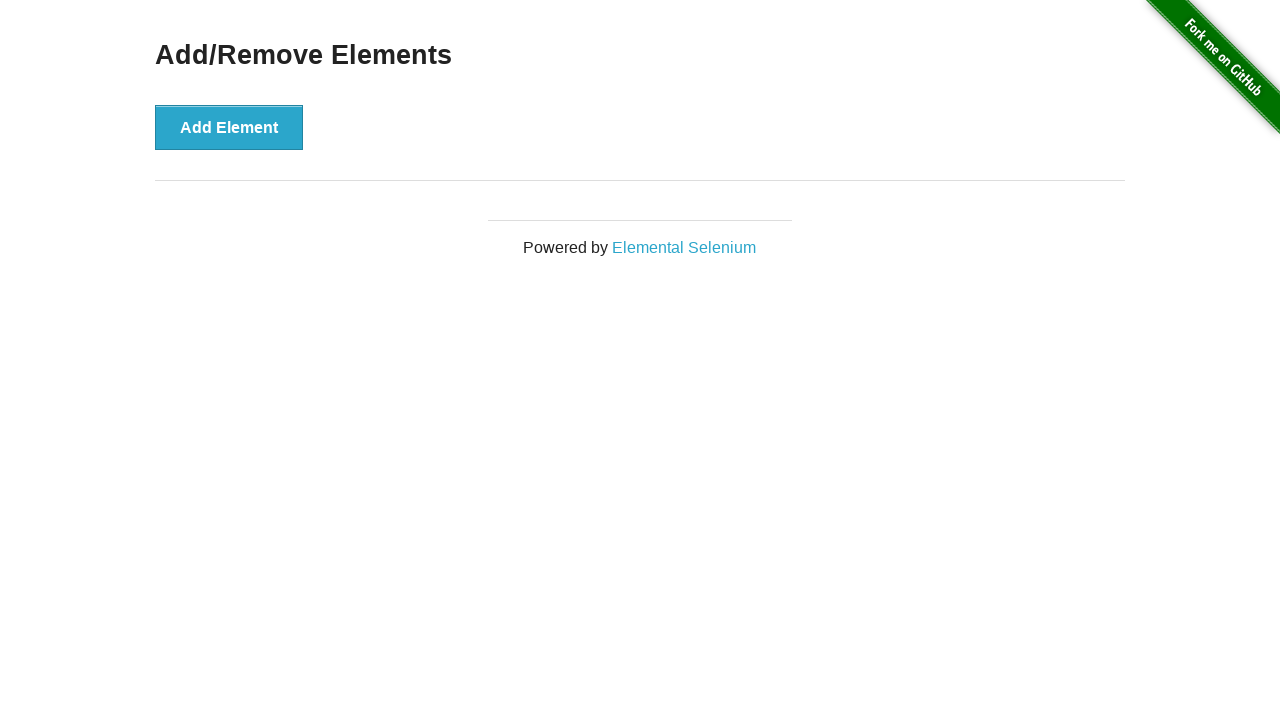

Clicked 'Add Element' button (iteration 1/10) at (229, 127) on button:has-text('Add Element')
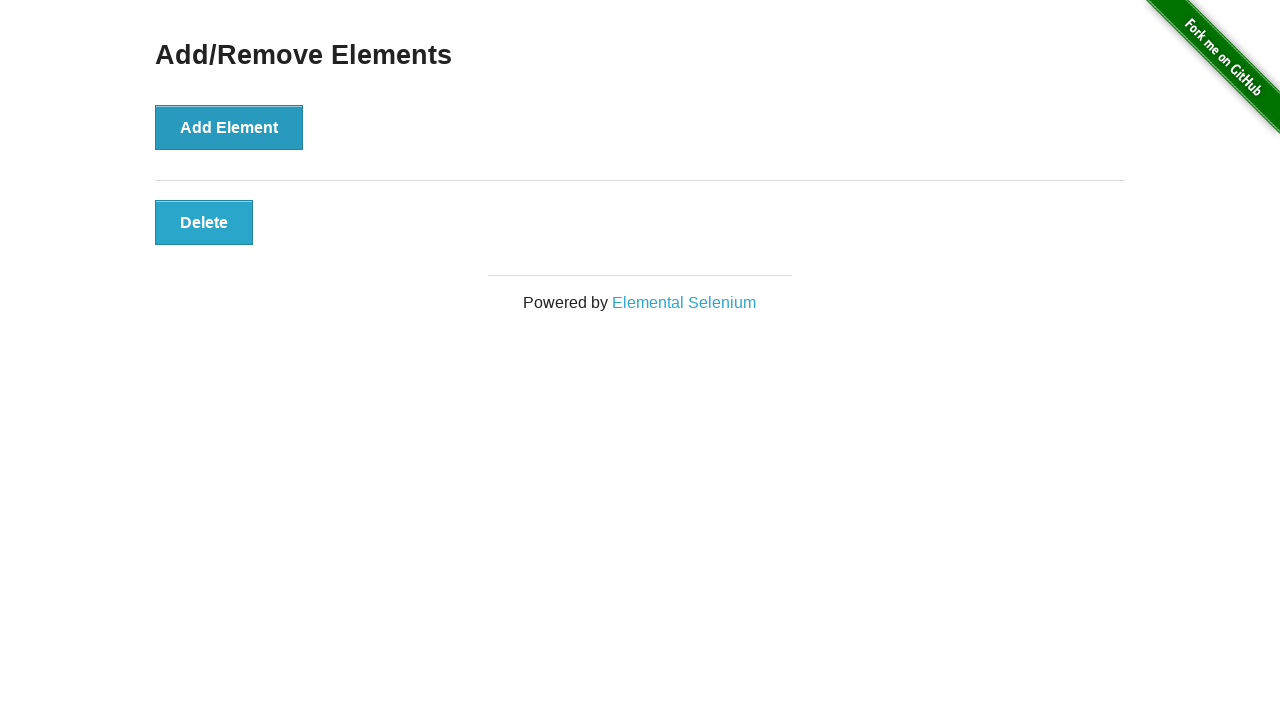

Clicked 'Add Element' button (iteration 2/10) at (229, 127) on button:has-text('Add Element')
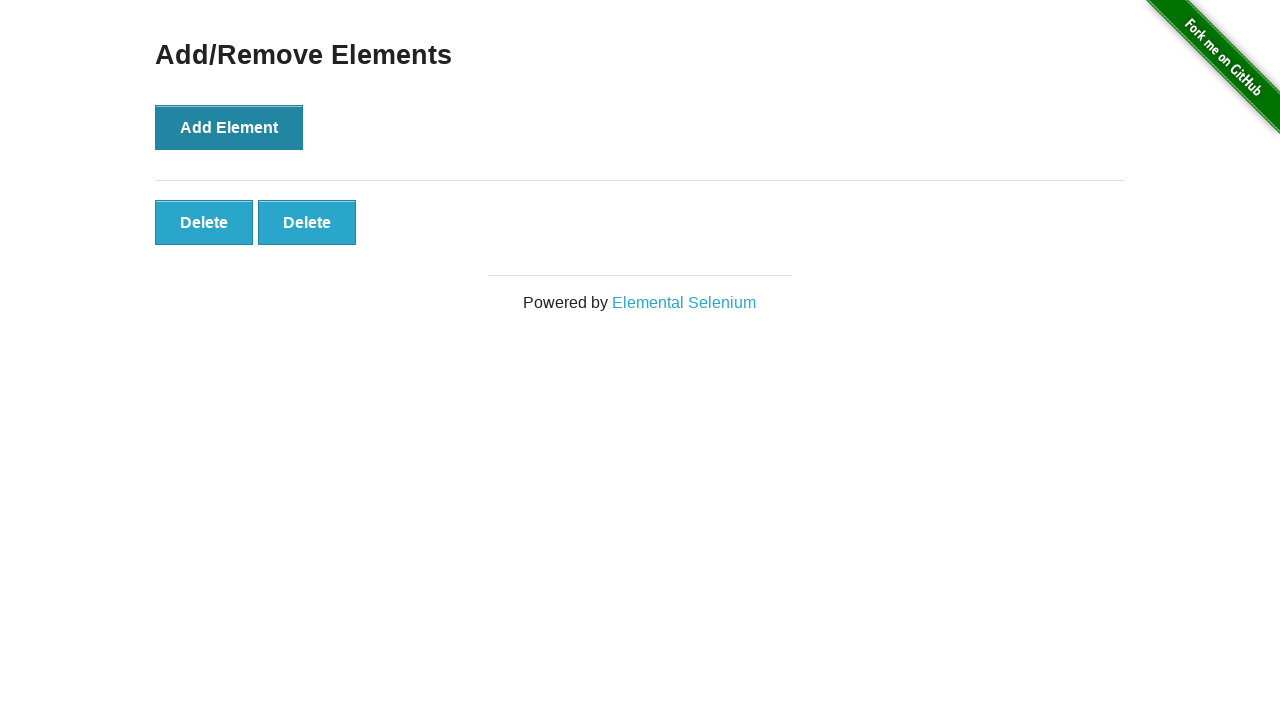

Clicked 'Add Element' button (iteration 3/10) at (229, 127) on button:has-text('Add Element')
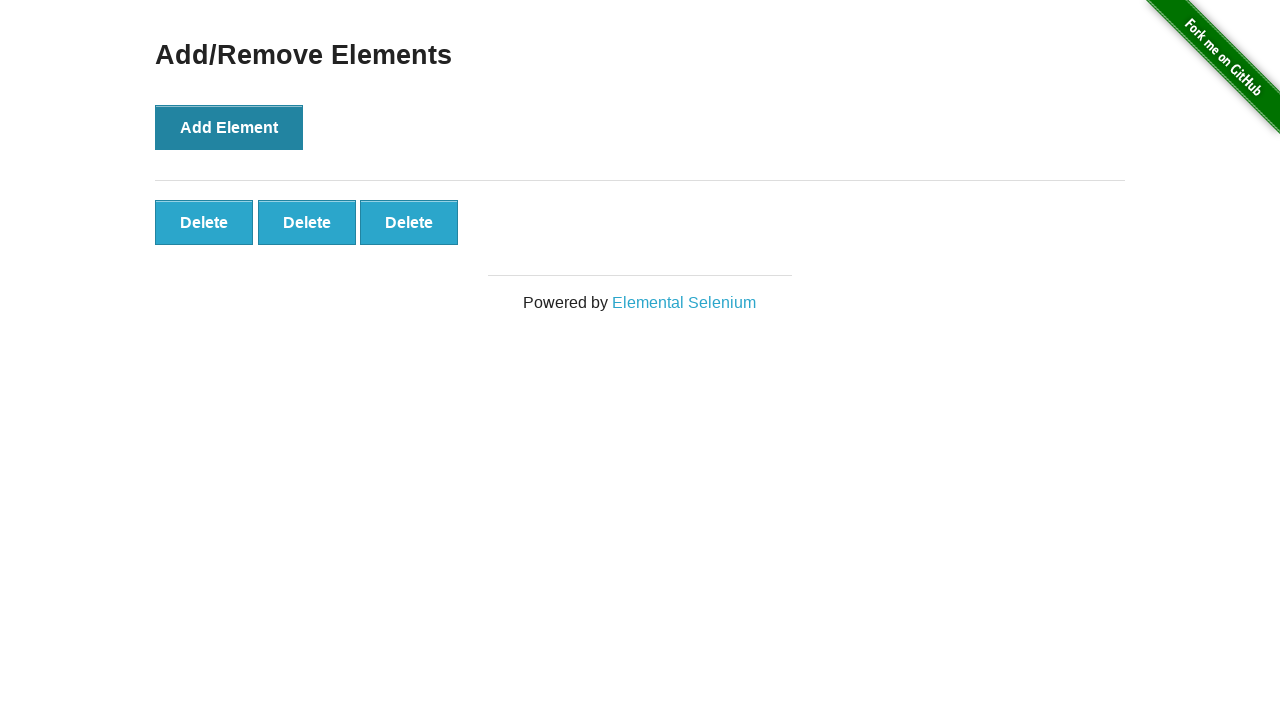

Clicked 'Add Element' button (iteration 4/10) at (229, 127) on button:has-text('Add Element')
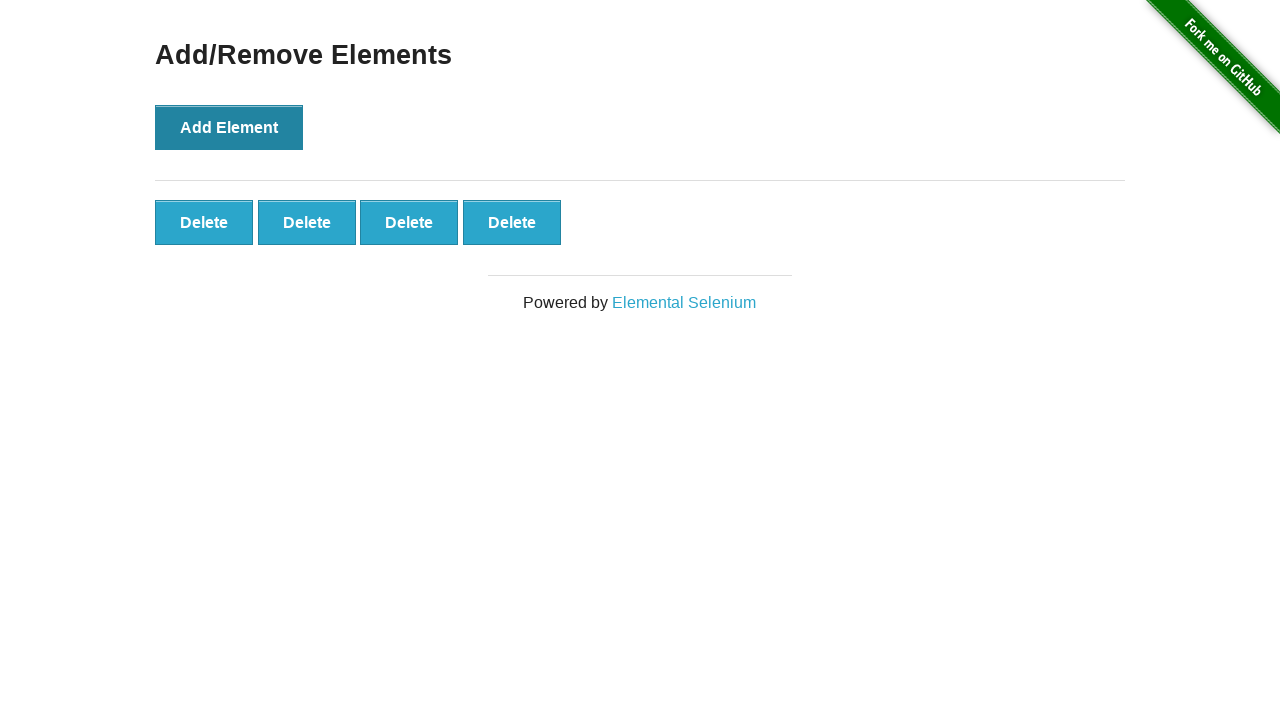

Clicked 'Add Element' button (iteration 5/10) at (229, 127) on button:has-text('Add Element')
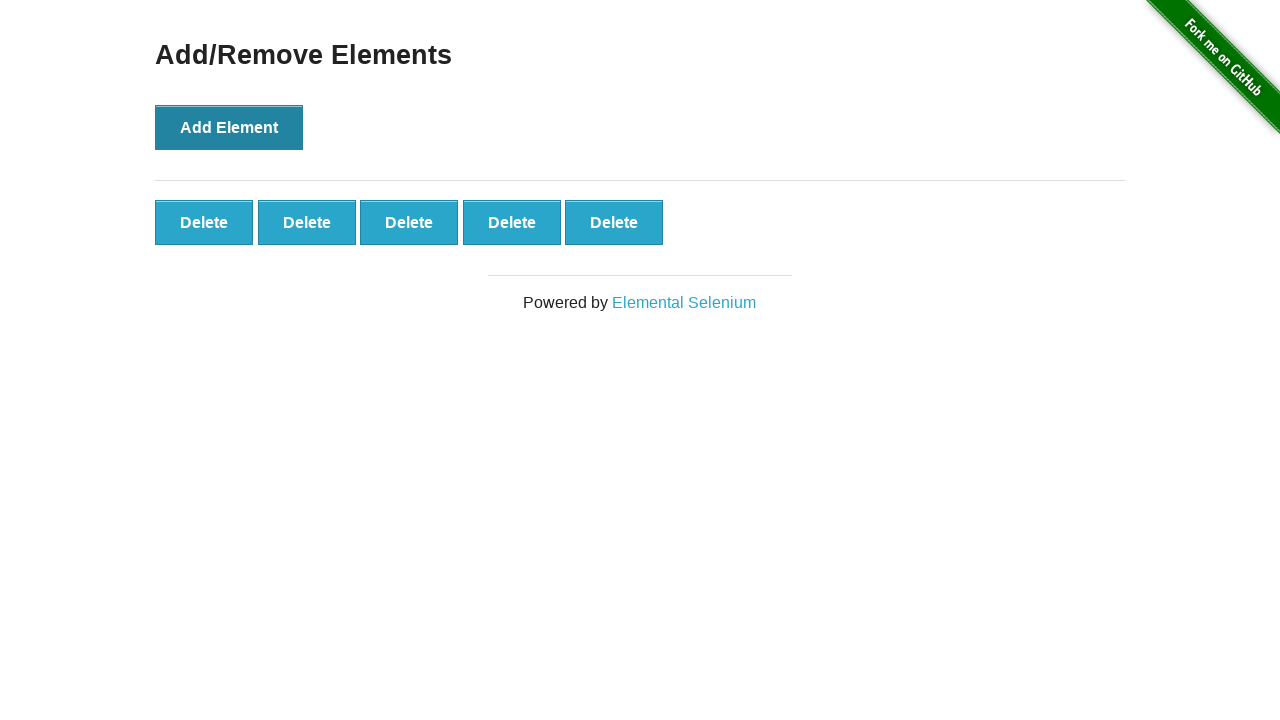

Clicked 'Add Element' button (iteration 6/10) at (229, 127) on button:has-text('Add Element')
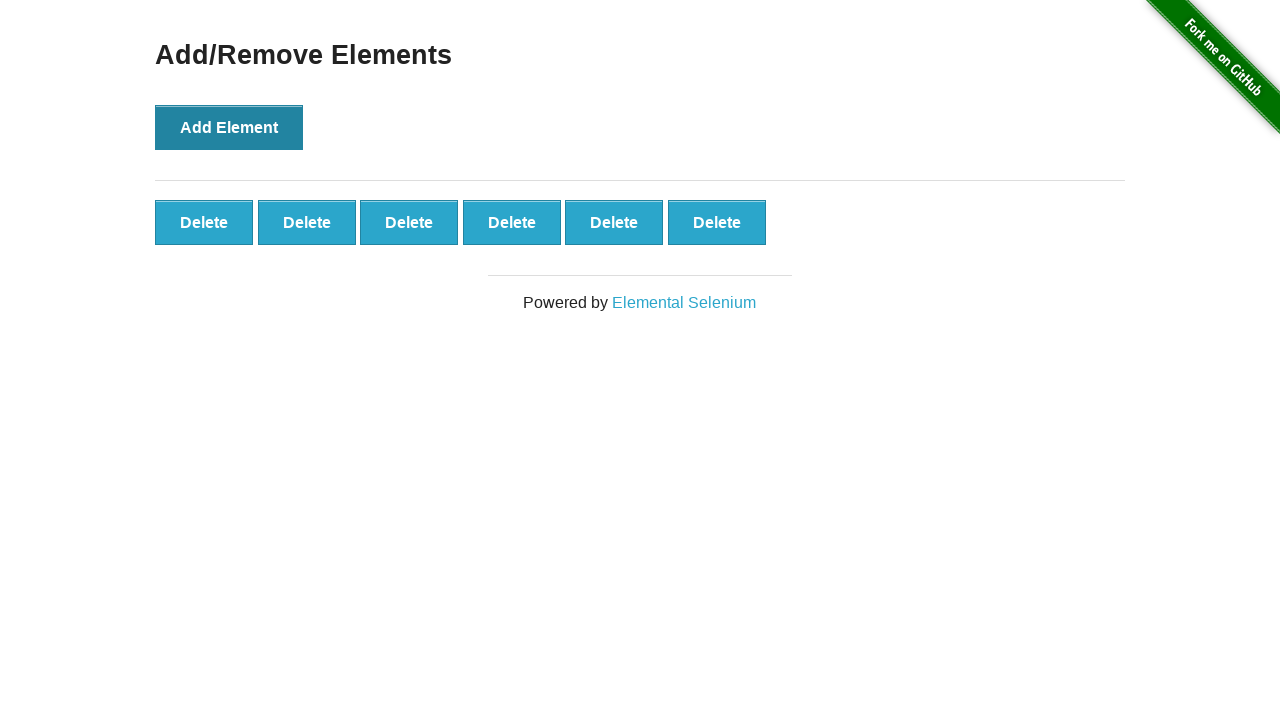

Clicked 'Add Element' button (iteration 7/10) at (229, 127) on button:has-text('Add Element')
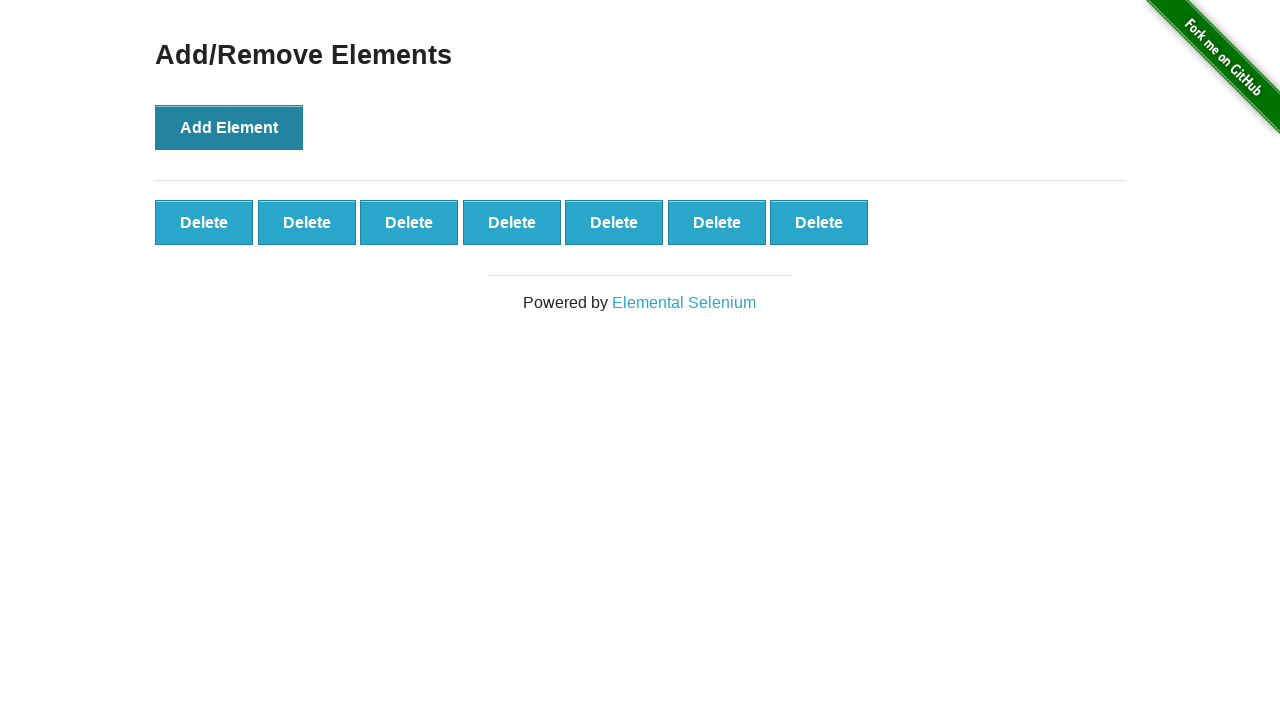

Clicked 'Add Element' button (iteration 8/10) at (229, 127) on button:has-text('Add Element')
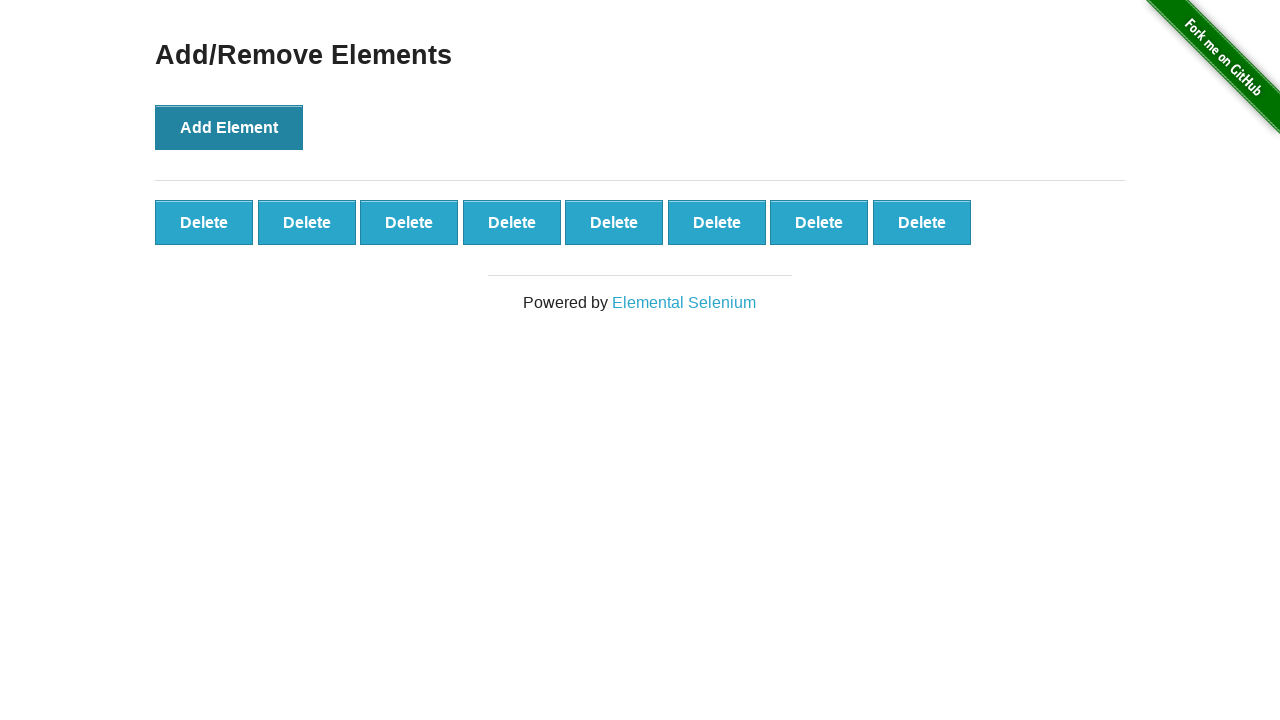

Clicked 'Add Element' button (iteration 9/10) at (229, 127) on button:has-text('Add Element')
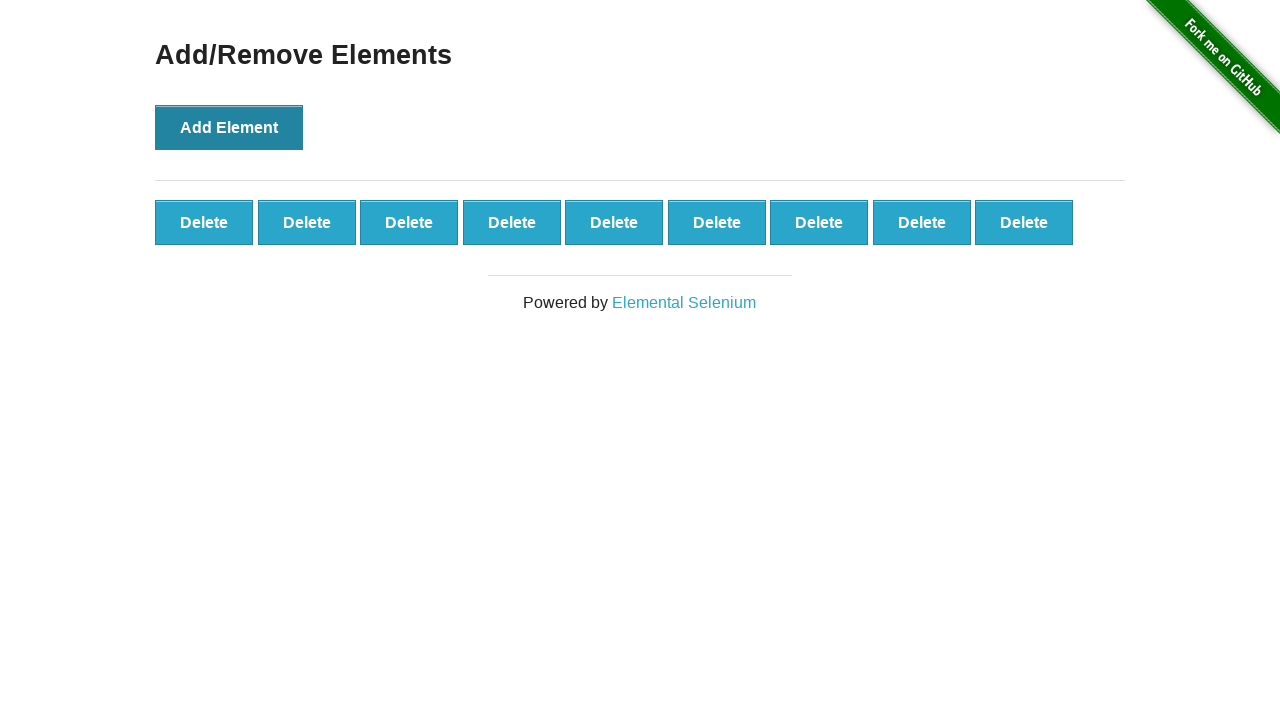

Clicked 'Add Element' button (iteration 10/10) at (229, 127) on button:has-text('Add Element')
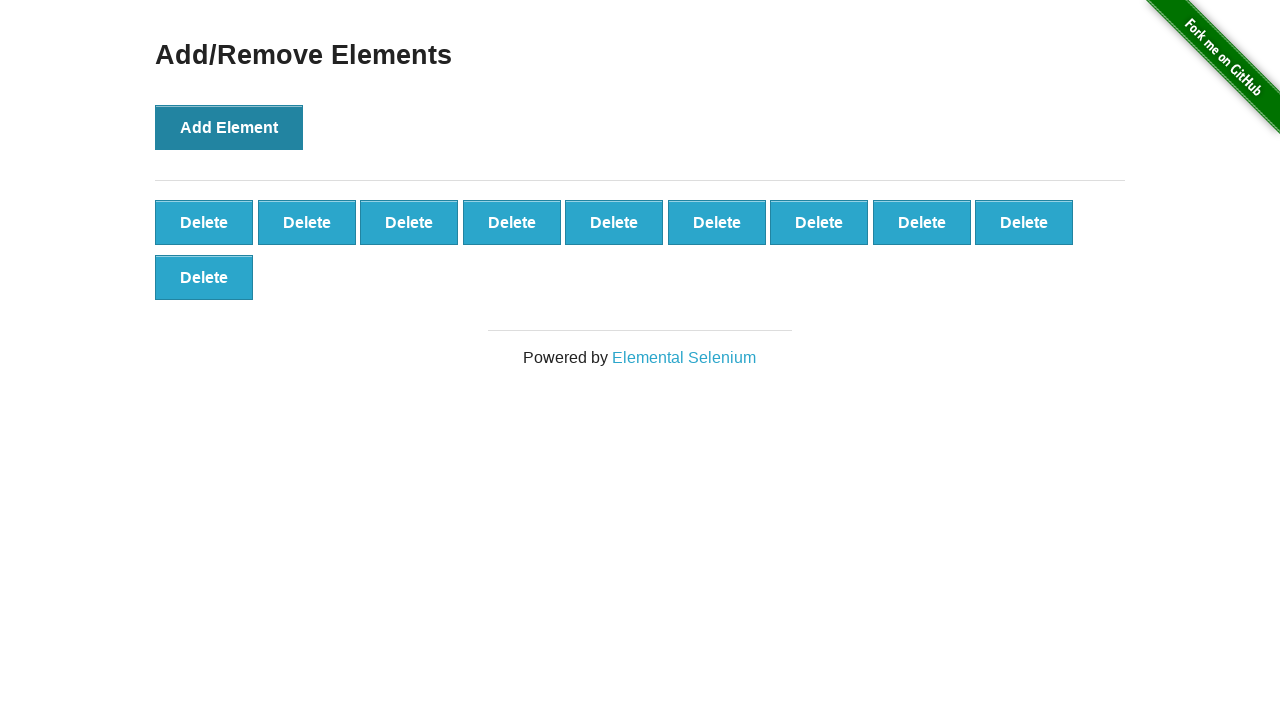

Located all delete buttons
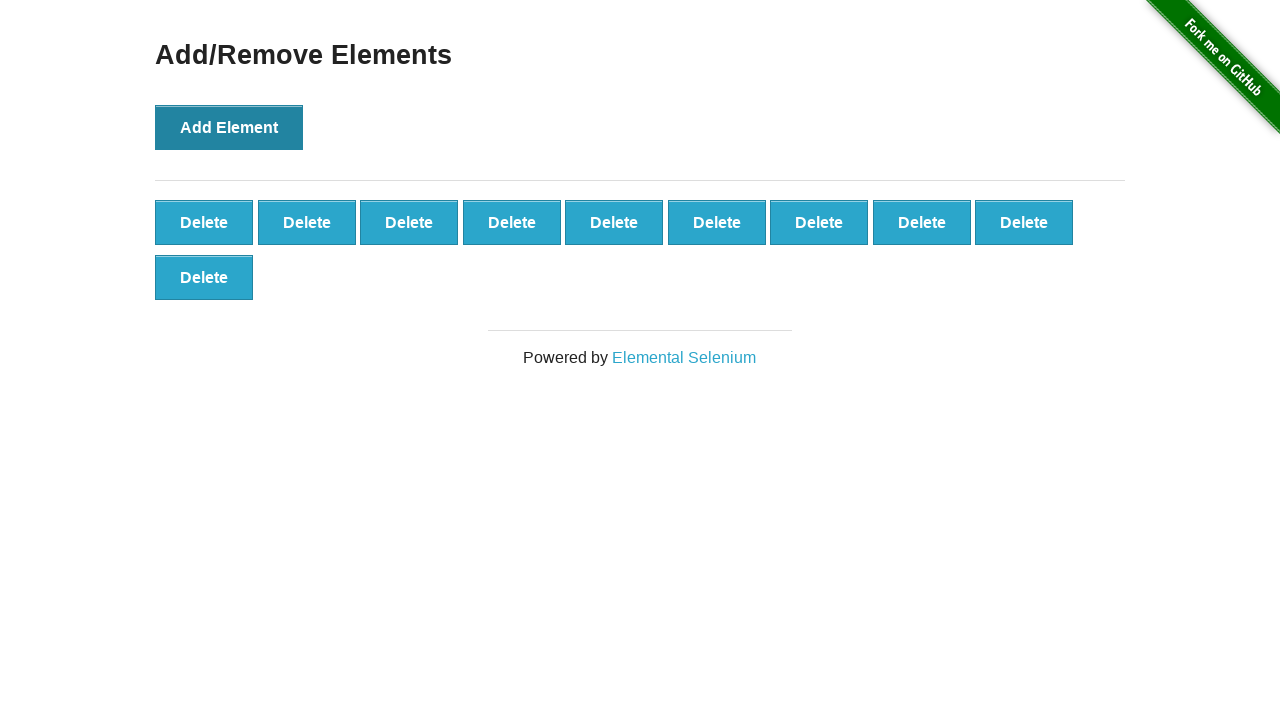

Verified that 10 delete buttons are present
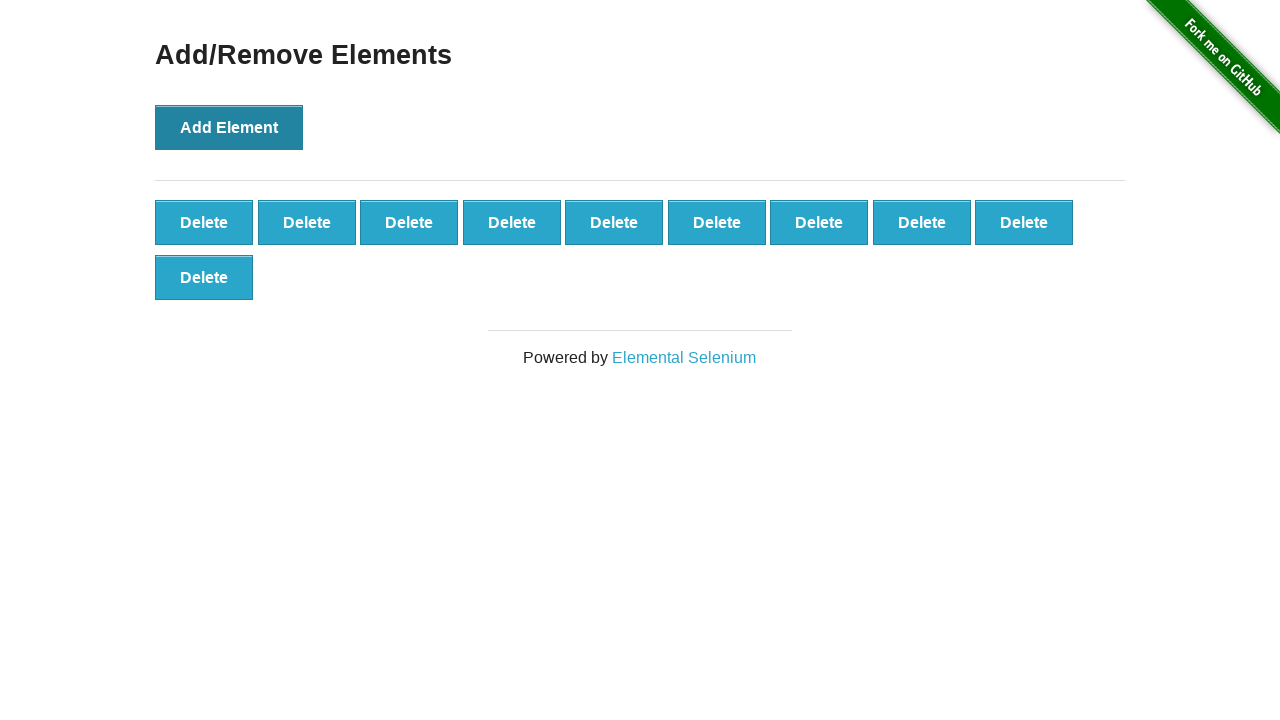

Clicked delete button to remove element (iteration 1/10) at (204, 222) on button.added-manually >> nth=0
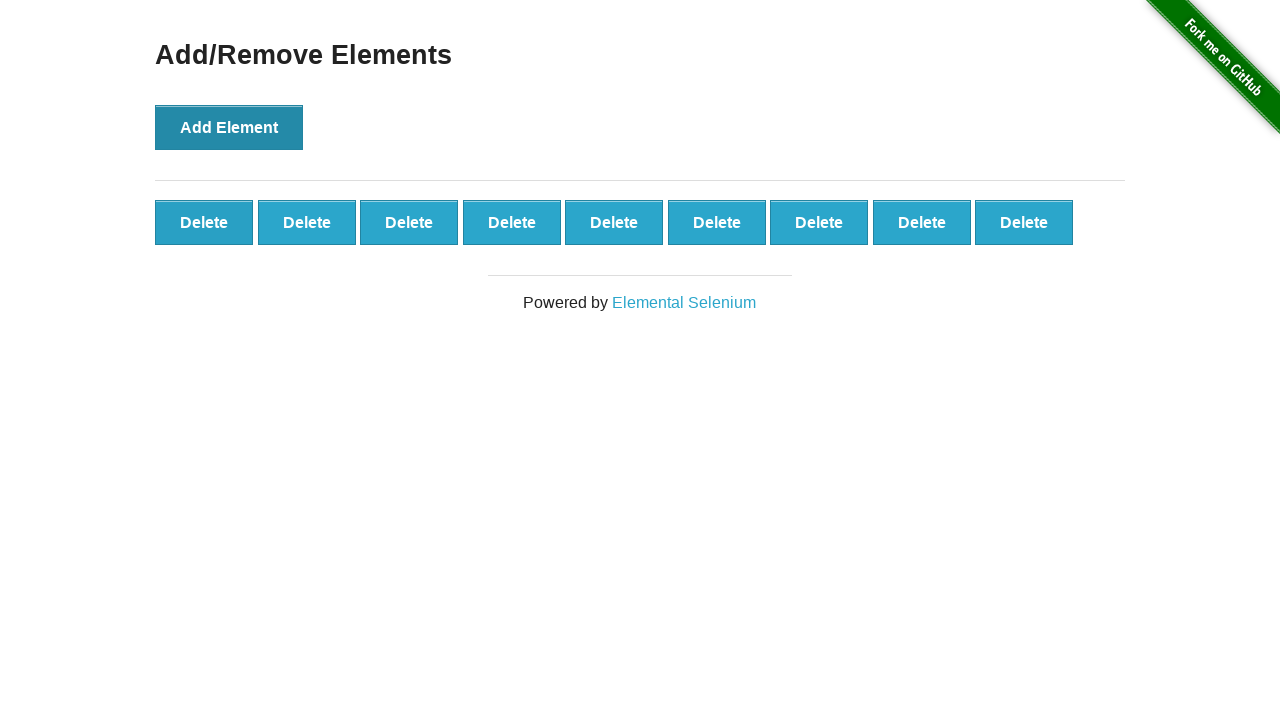

Clicked delete button to remove element (iteration 2/10) at (204, 222) on button.added-manually >> nth=0
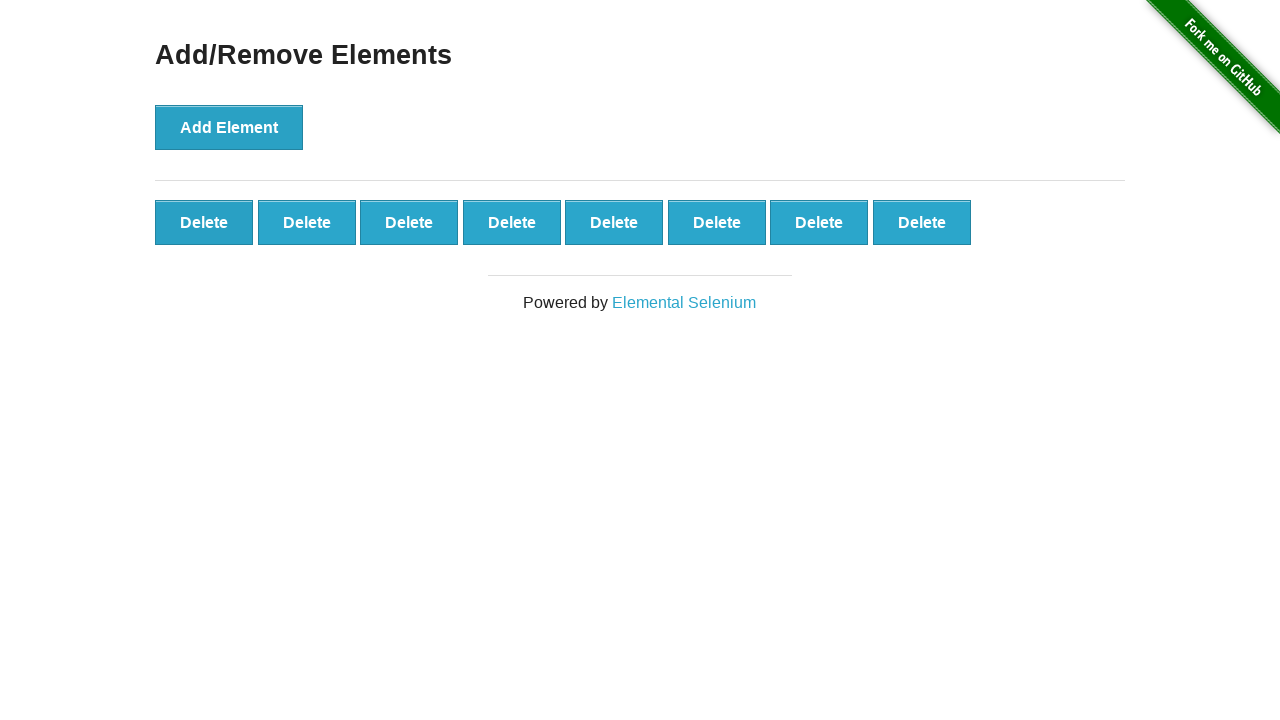

Clicked delete button to remove element (iteration 3/10) at (204, 222) on button.added-manually >> nth=0
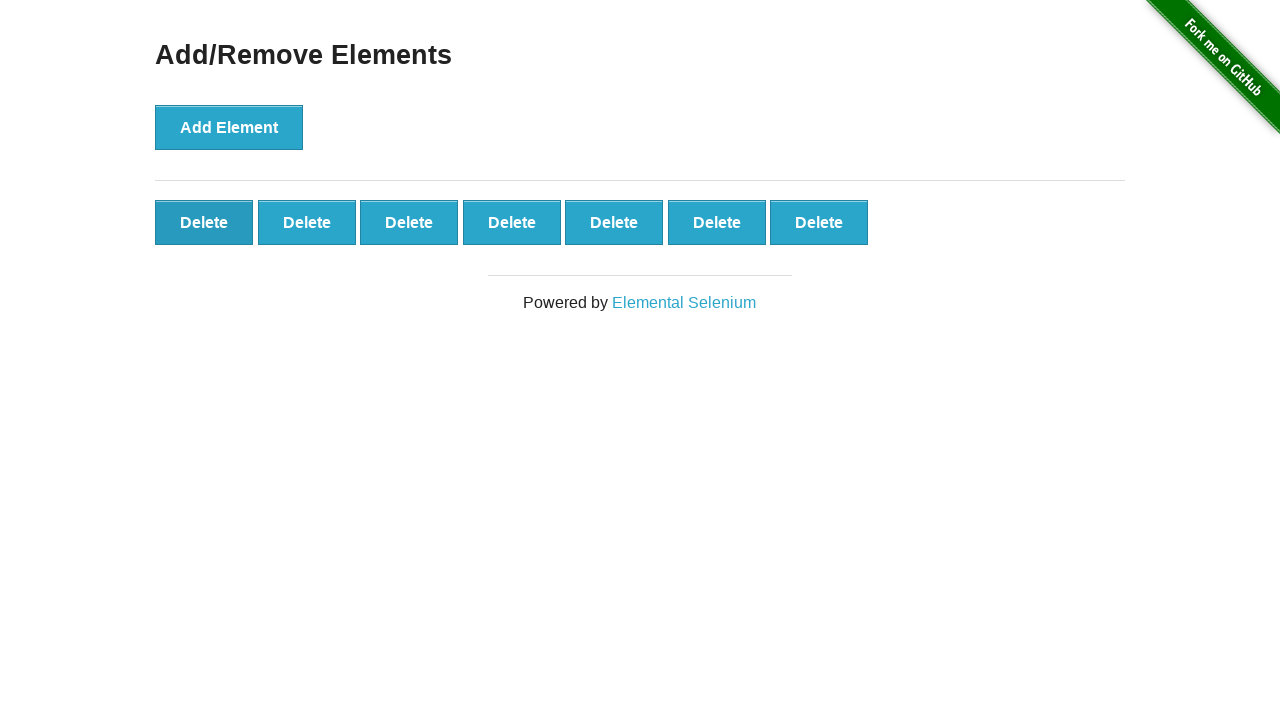

Clicked delete button to remove element (iteration 4/10) at (204, 222) on button.added-manually >> nth=0
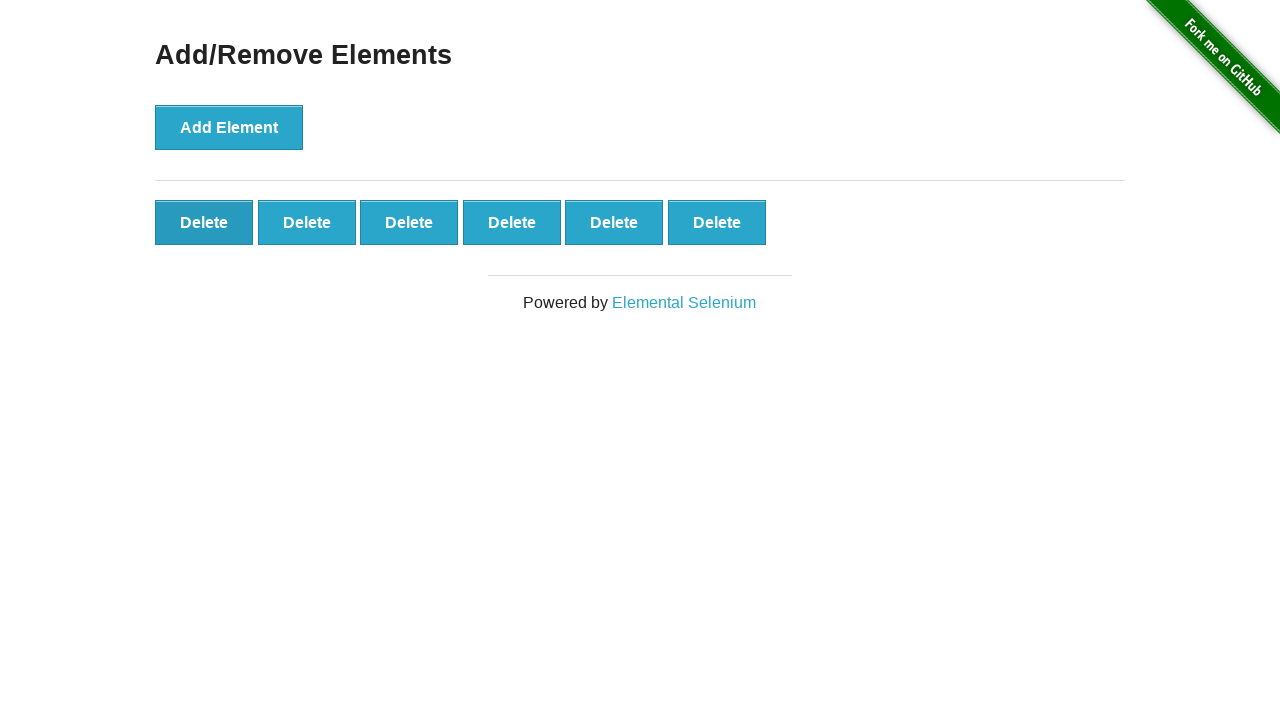

Clicked delete button to remove element (iteration 5/10) at (204, 222) on button.added-manually >> nth=0
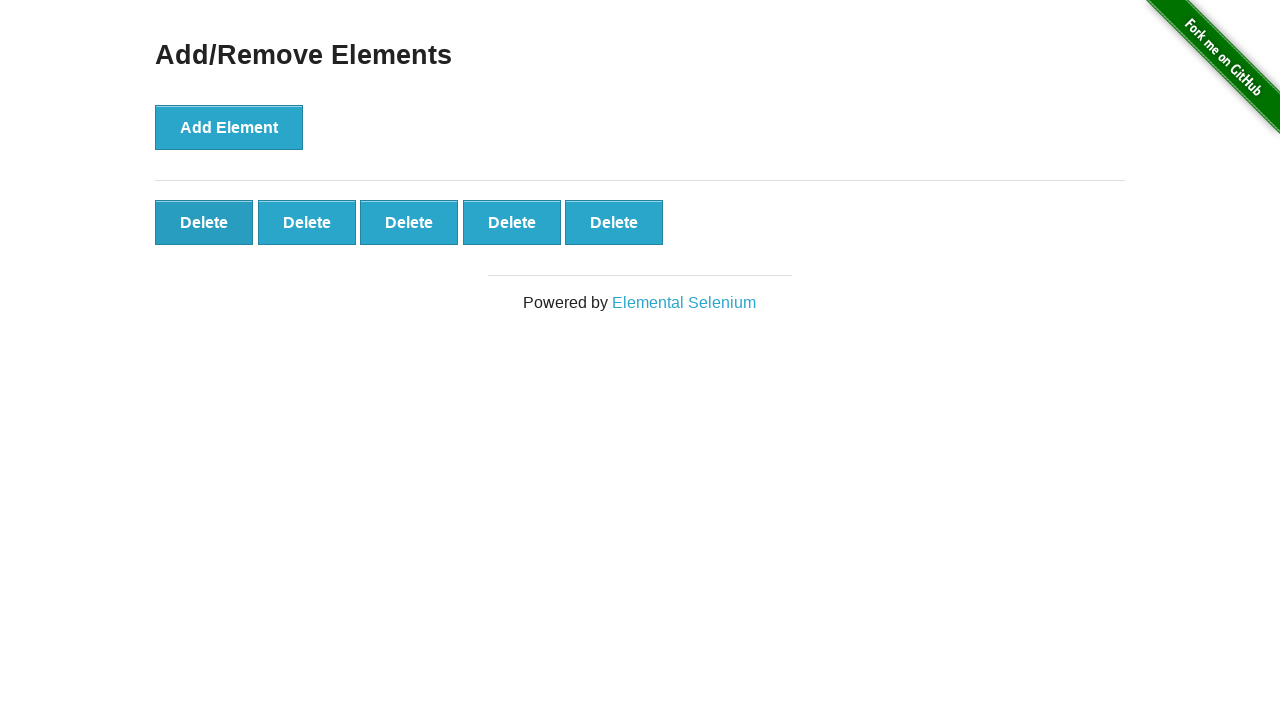

Clicked delete button to remove element (iteration 6/10) at (204, 222) on button.added-manually >> nth=0
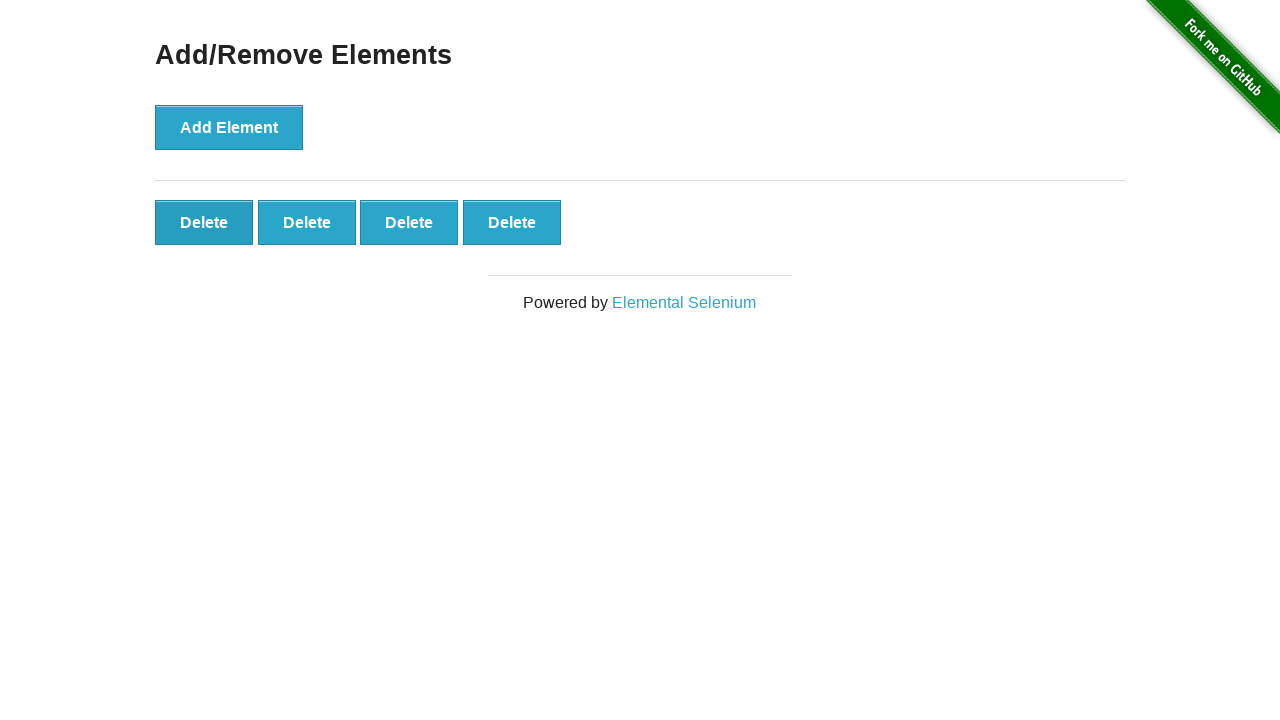

Clicked delete button to remove element (iteration 7/10) at (204, 222) on button.added-manually >> nth=0
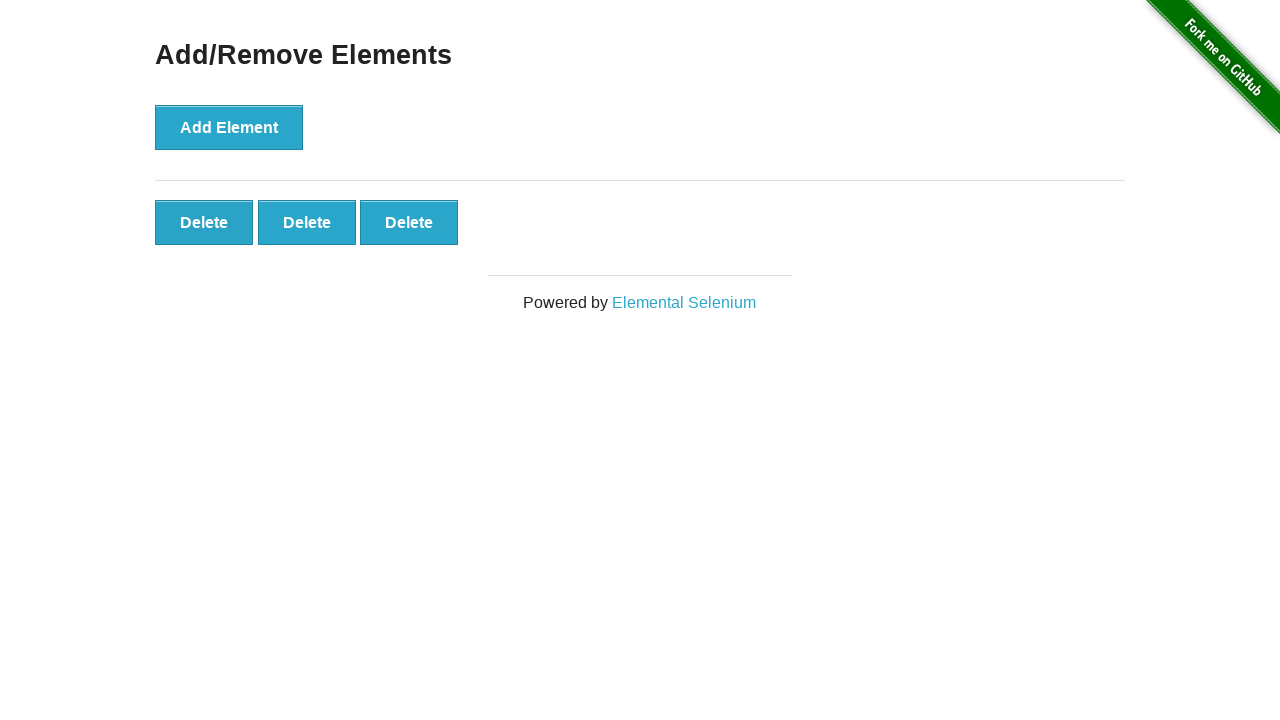

Clicked delete button to remove element (iteration 8/10) at (204, 222) on button.added-manually >> nth=0
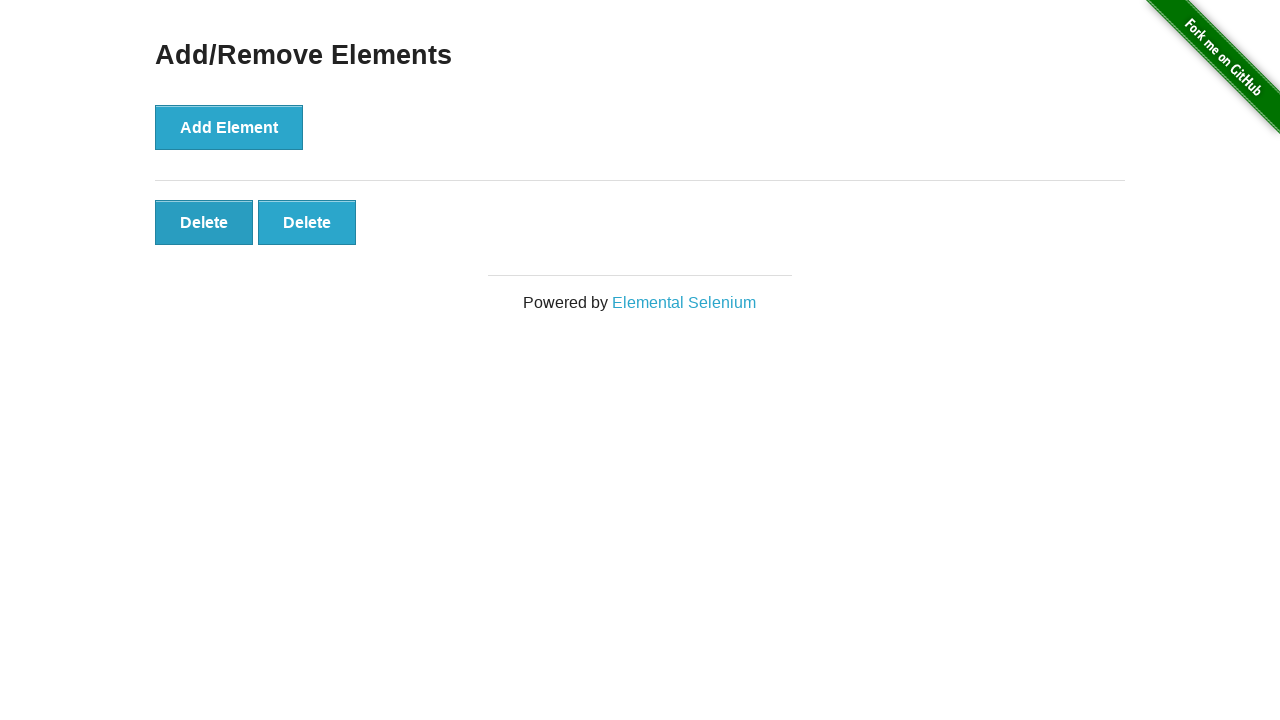

Clicked delete button to remove element (iteration 9/10) at (204, 222) on button.added-manually >> nth=0
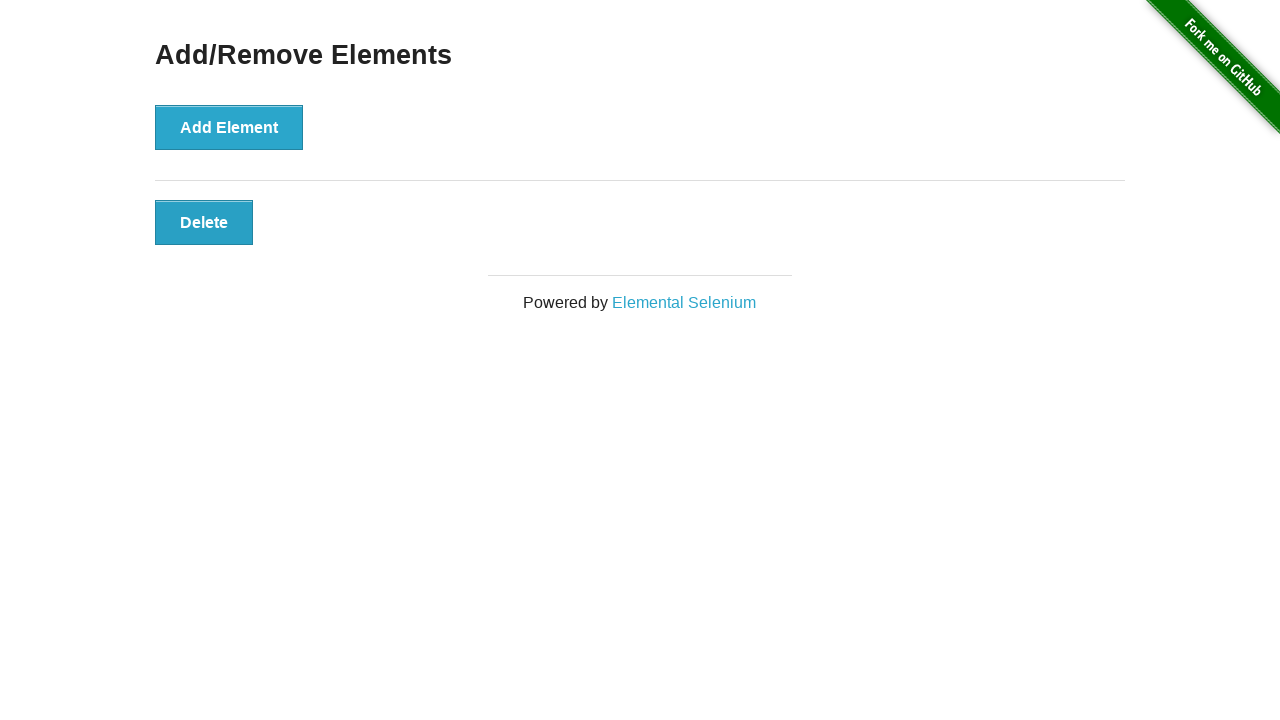

Clicked delete button to remove element (iteration 10/10) at (204, 222) on button.added-manually >> nth=0
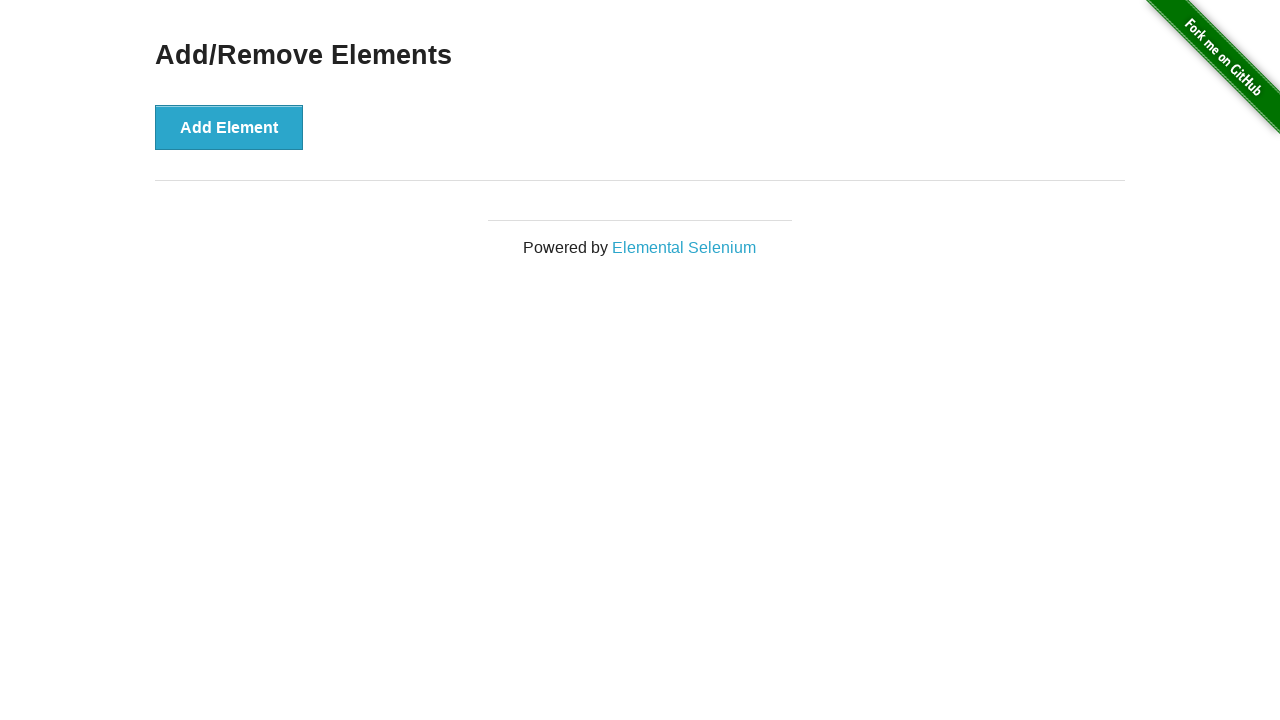

Verified that all delete buttons have been removed
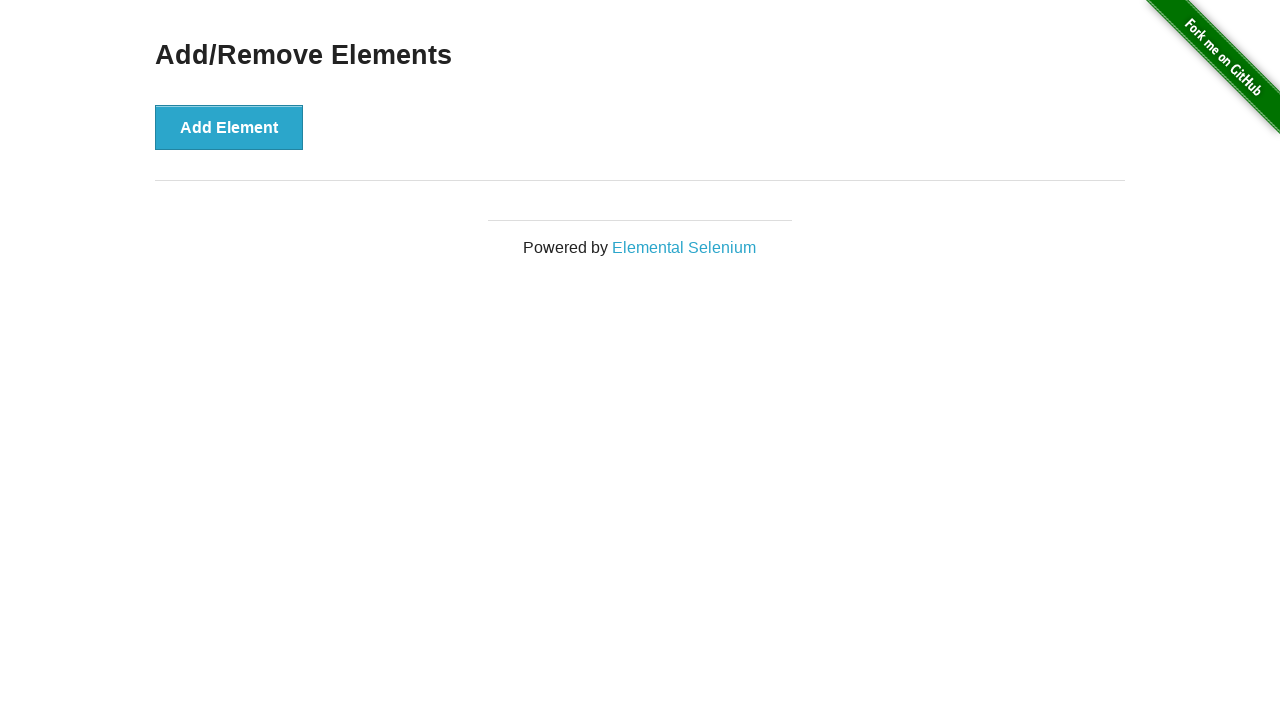

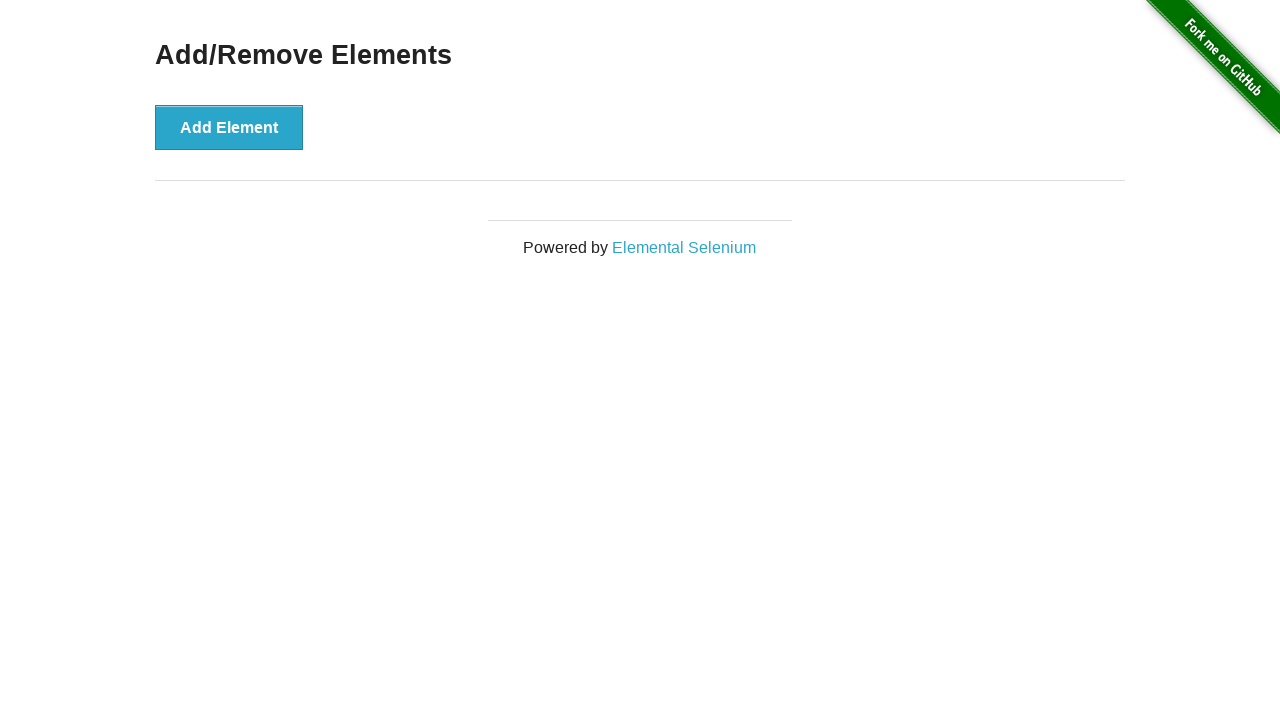